Tests browser window manipulation by navigating to Flipkart, maximizing the window, and changing window dimensions to verify window size controls work correctly.

Starting URL: https://www.flipkart.com/

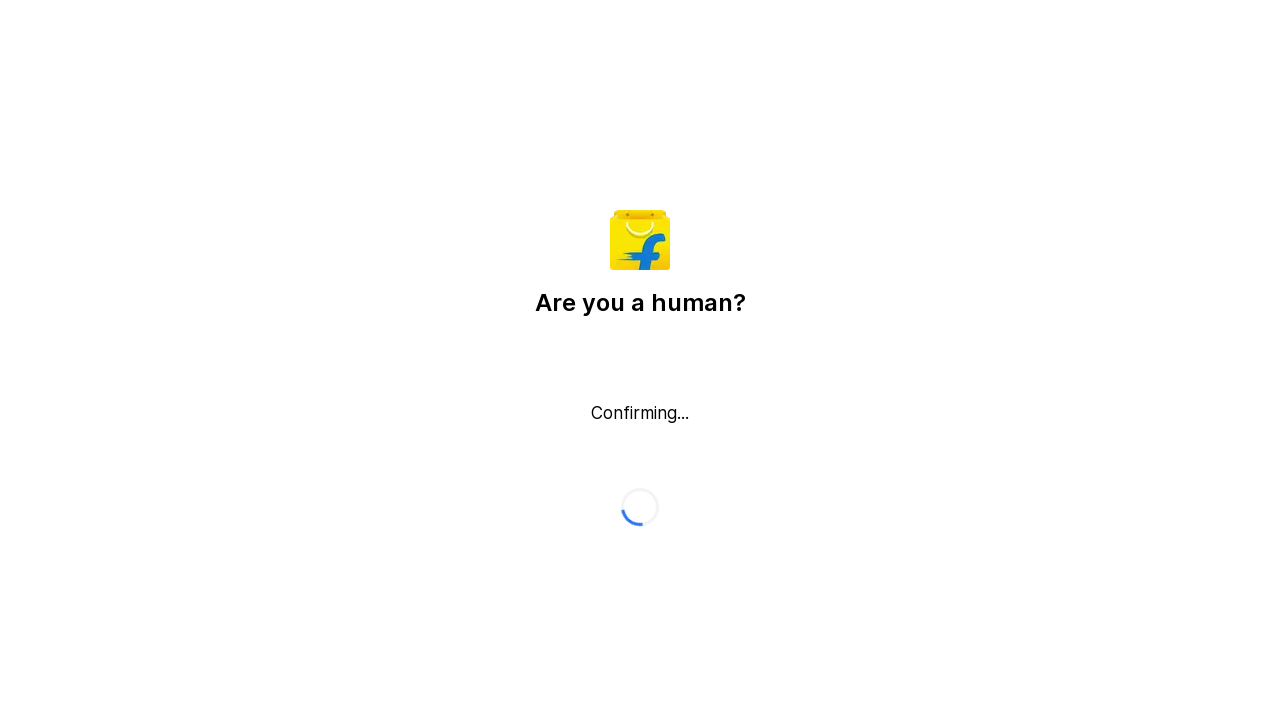

Set viewport size to 1920x1080 (maximized)
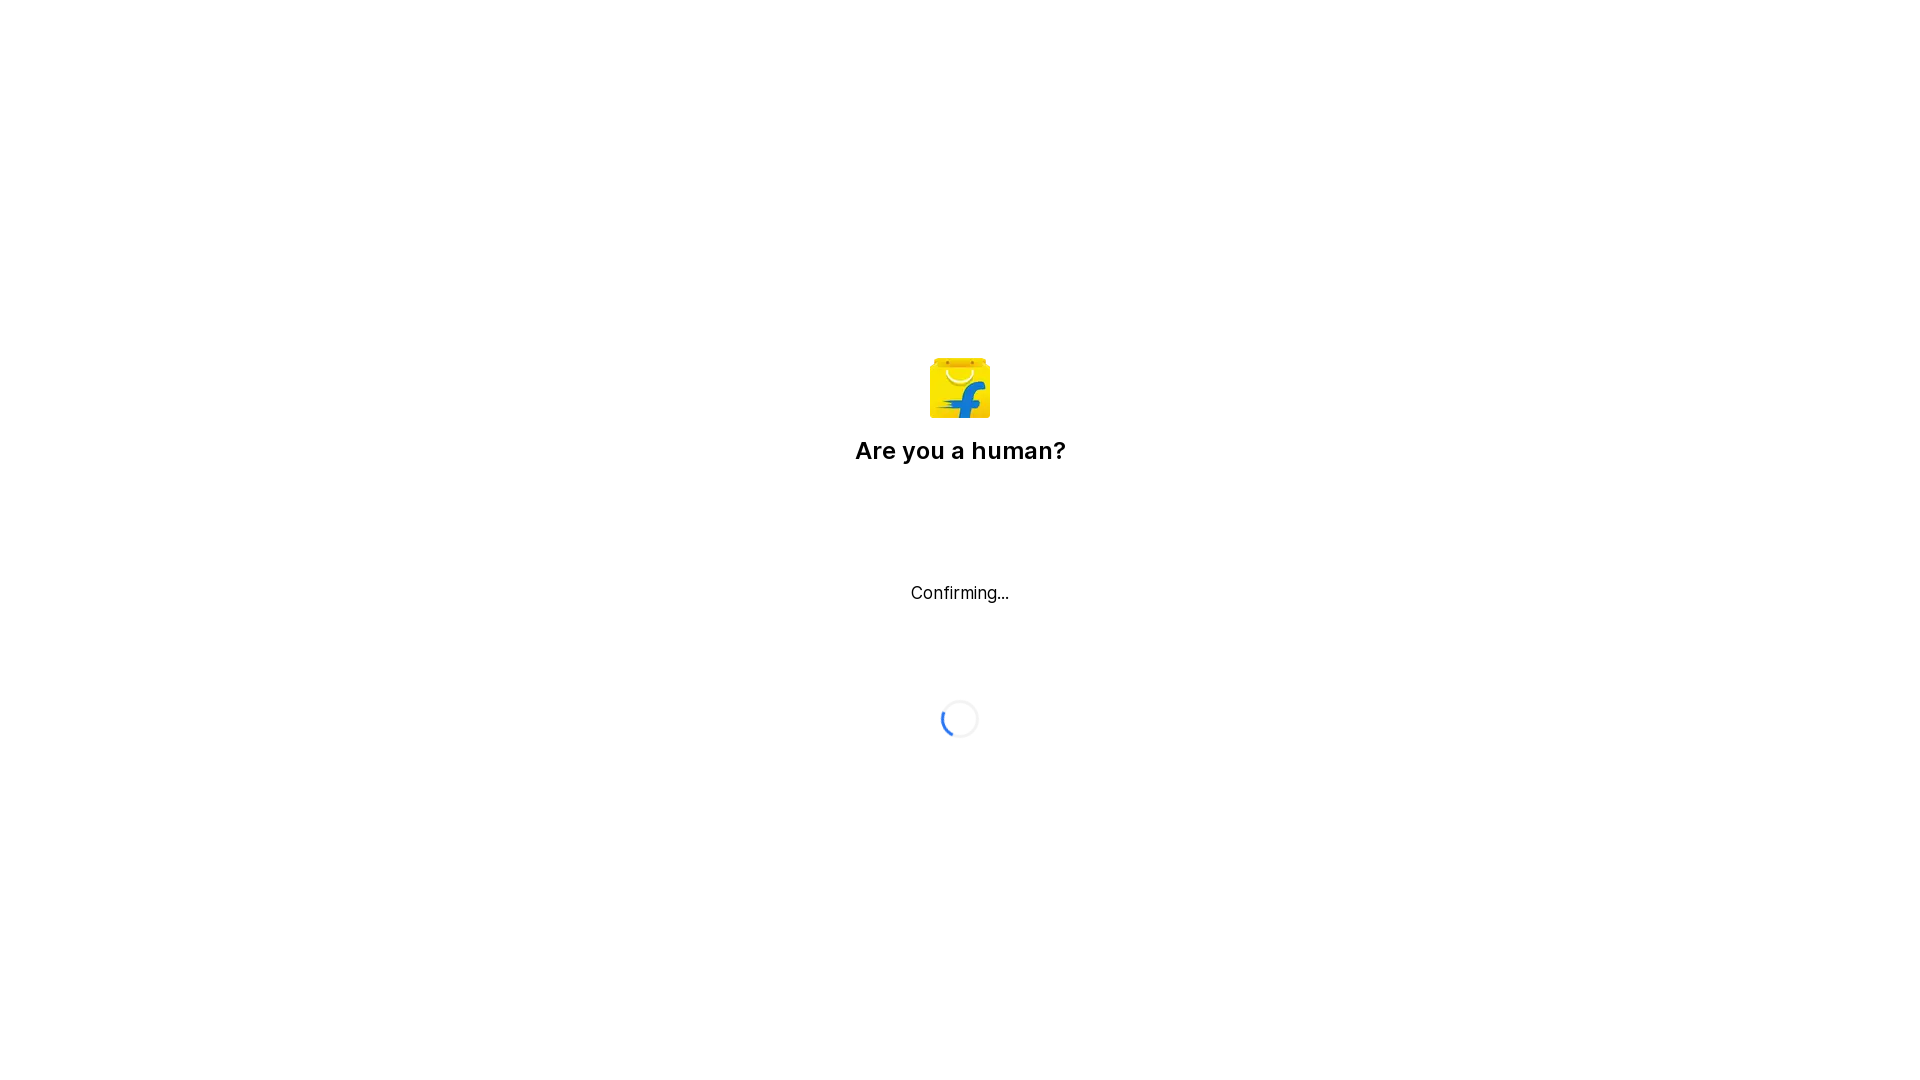

Waited for page to load (domcontentloaded)
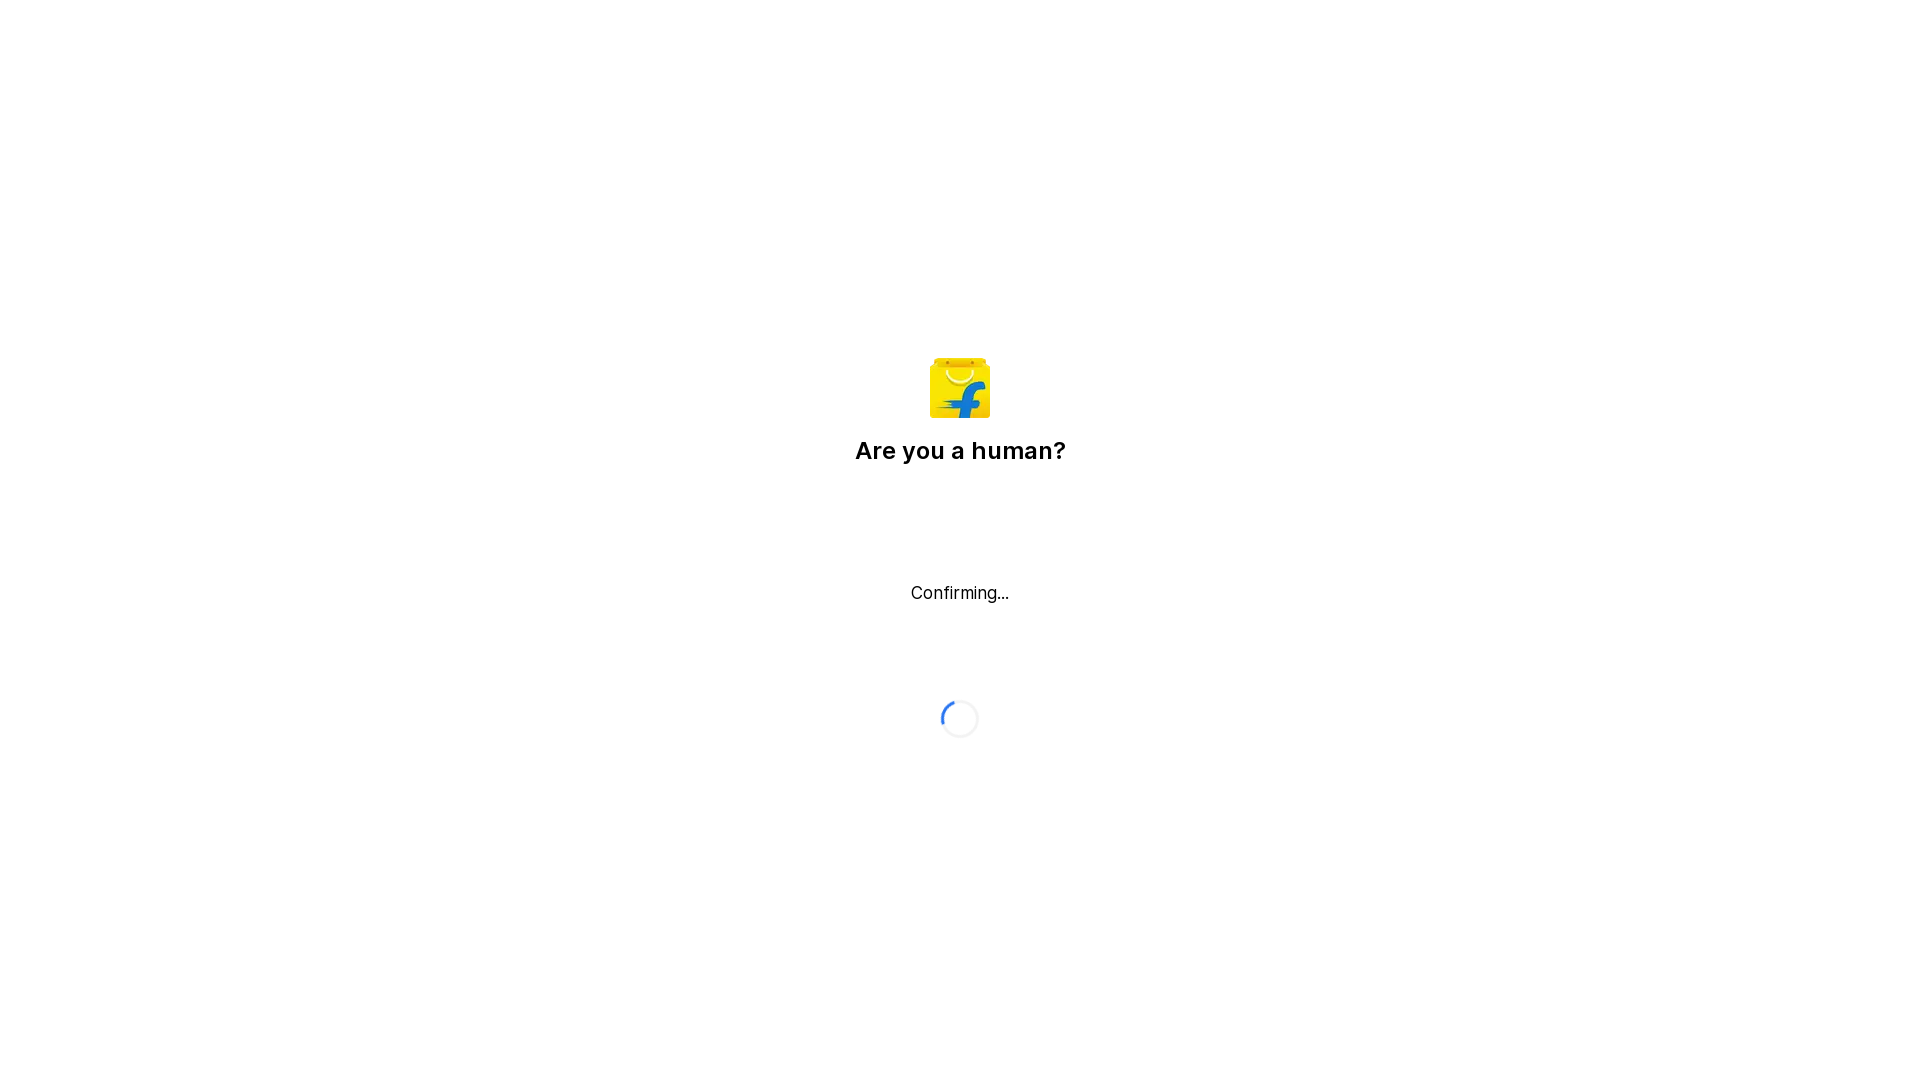

Retrieved current viewport size: {'width': 1920, 'height': 1080}
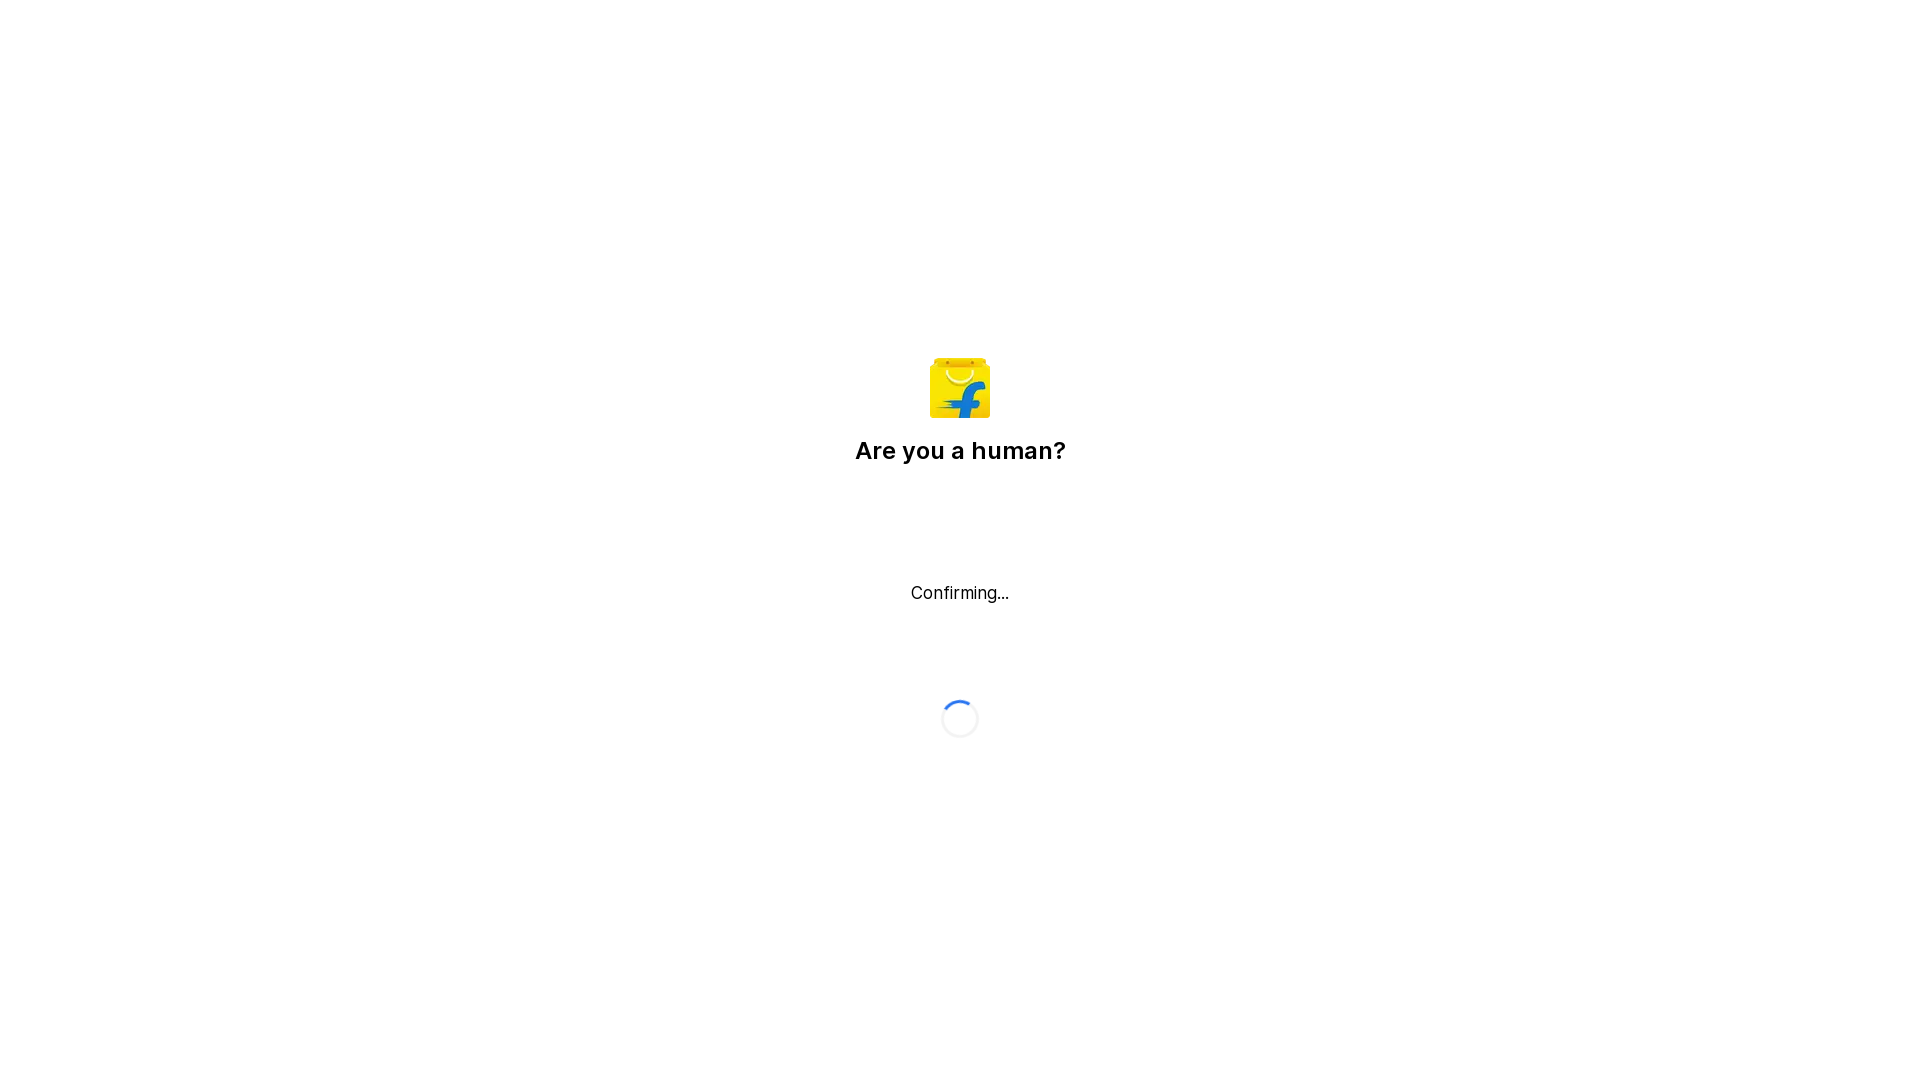

Set viewport size to 200x300 (smaller window)
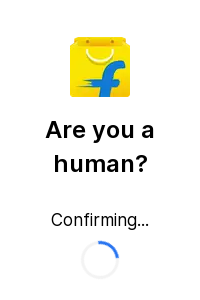

Retrieved new viewport size: {'width': 200, 'height': 300}
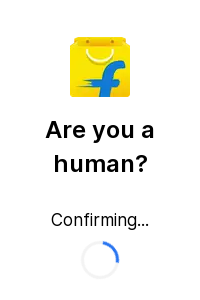

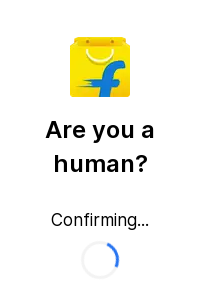